Tests working with multiple browser windows using a more robust approach - stores the original window handle before clicking, then finds the new window by comparing against the stored handle.

Starting URL: https://the-internet.herokuapp.com/windows

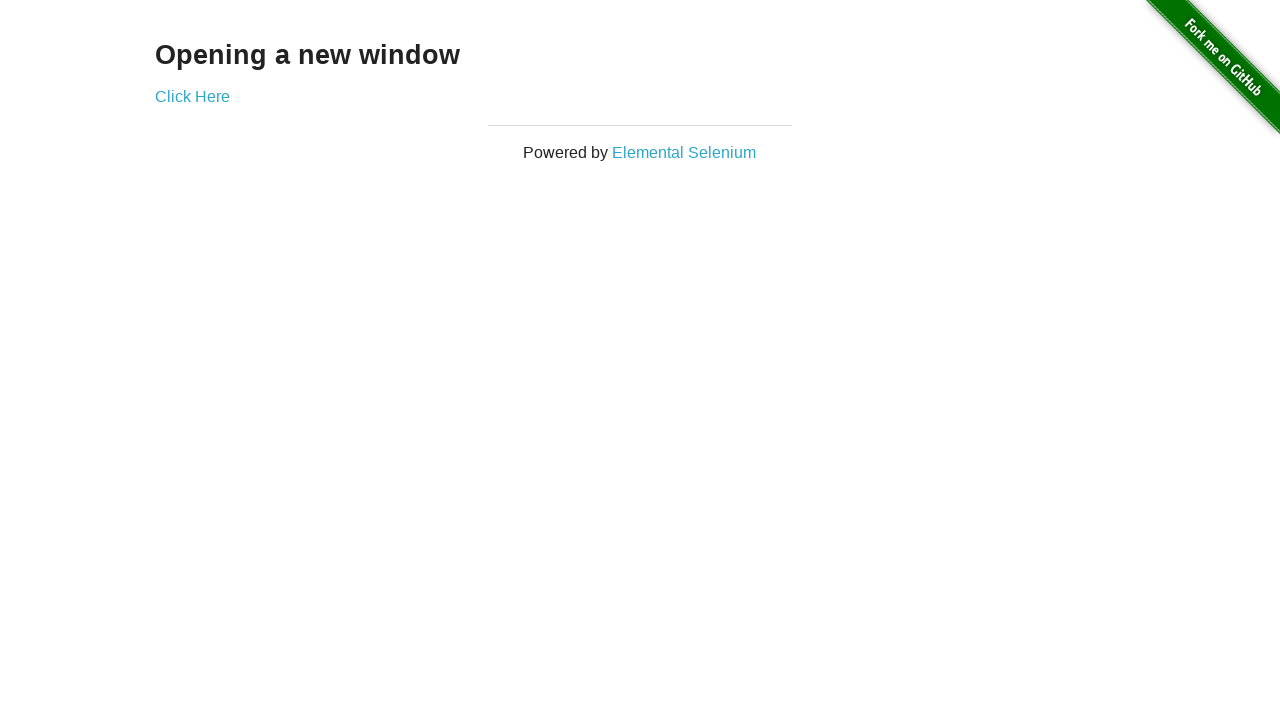

Stored reference to original page
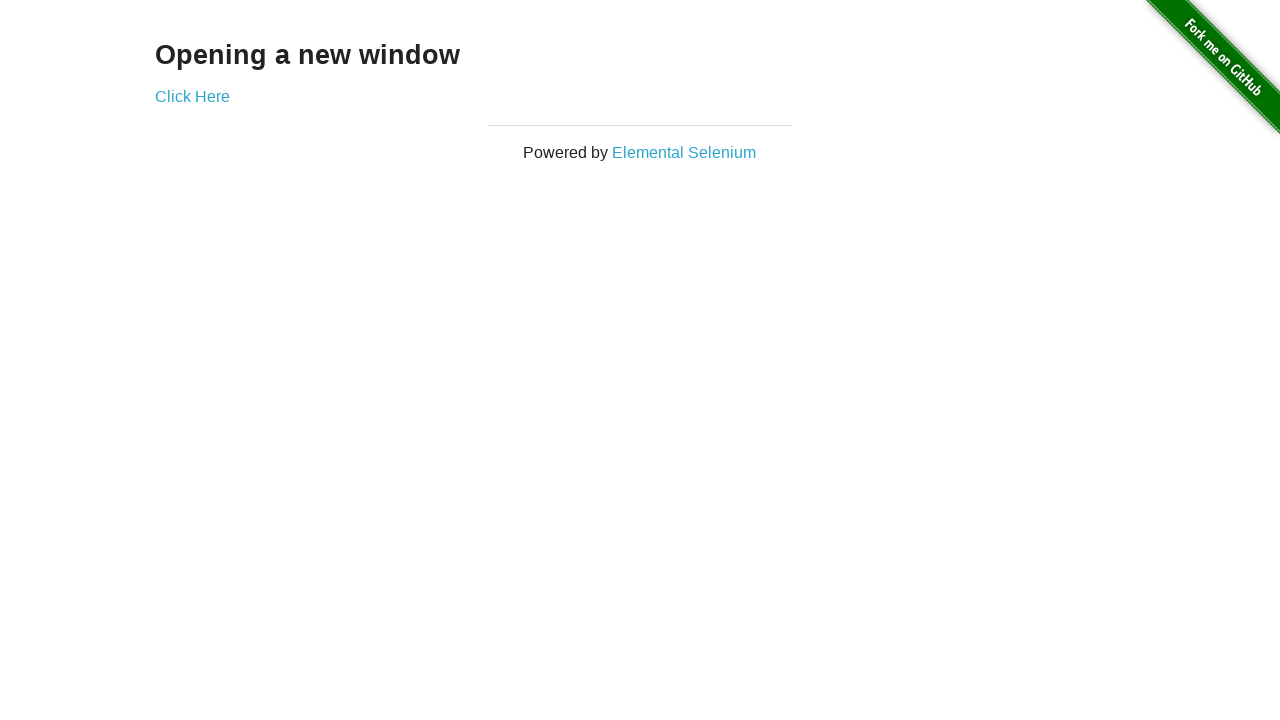

Clicked link to open new window at (192, 96) on .example a
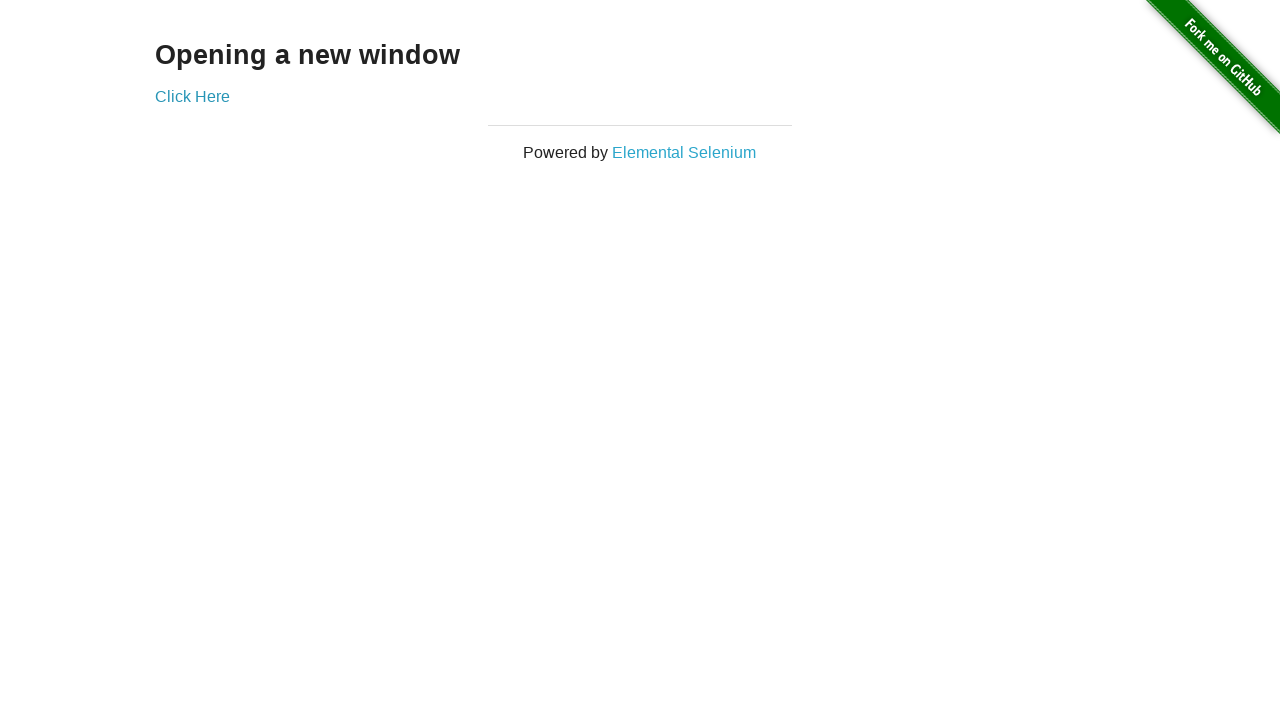

New page opened and captured
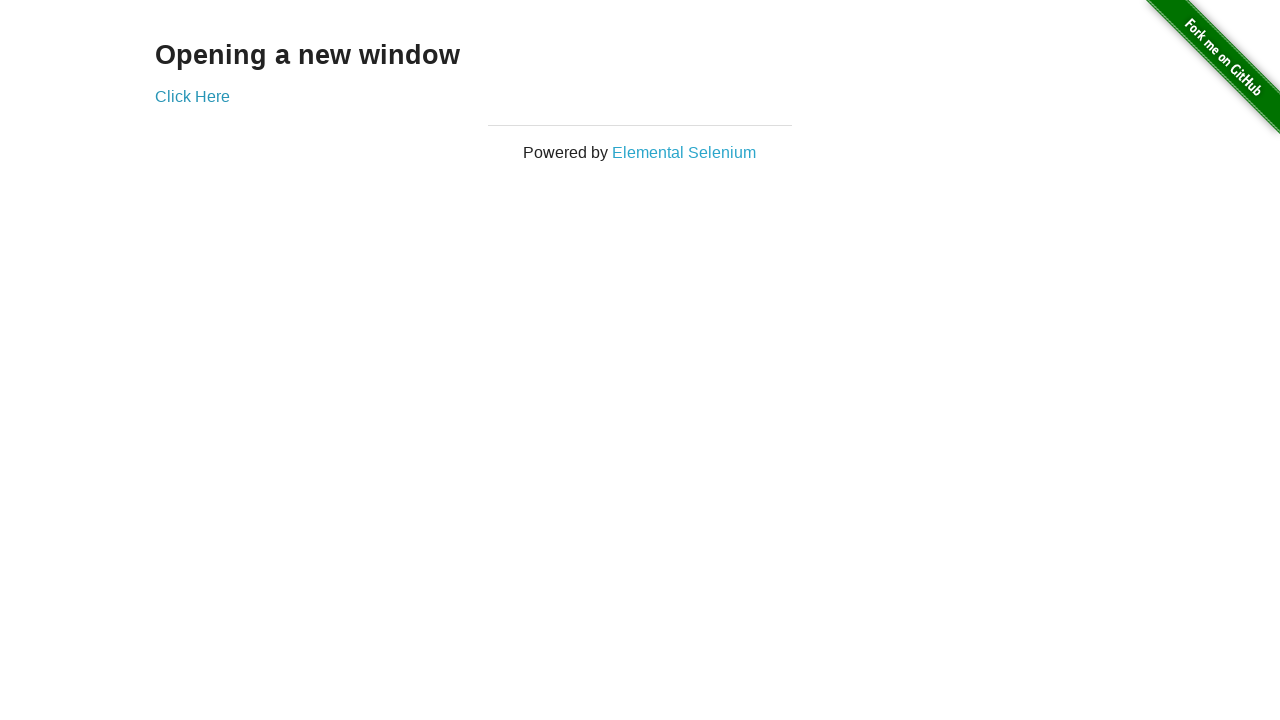

New page finished loading
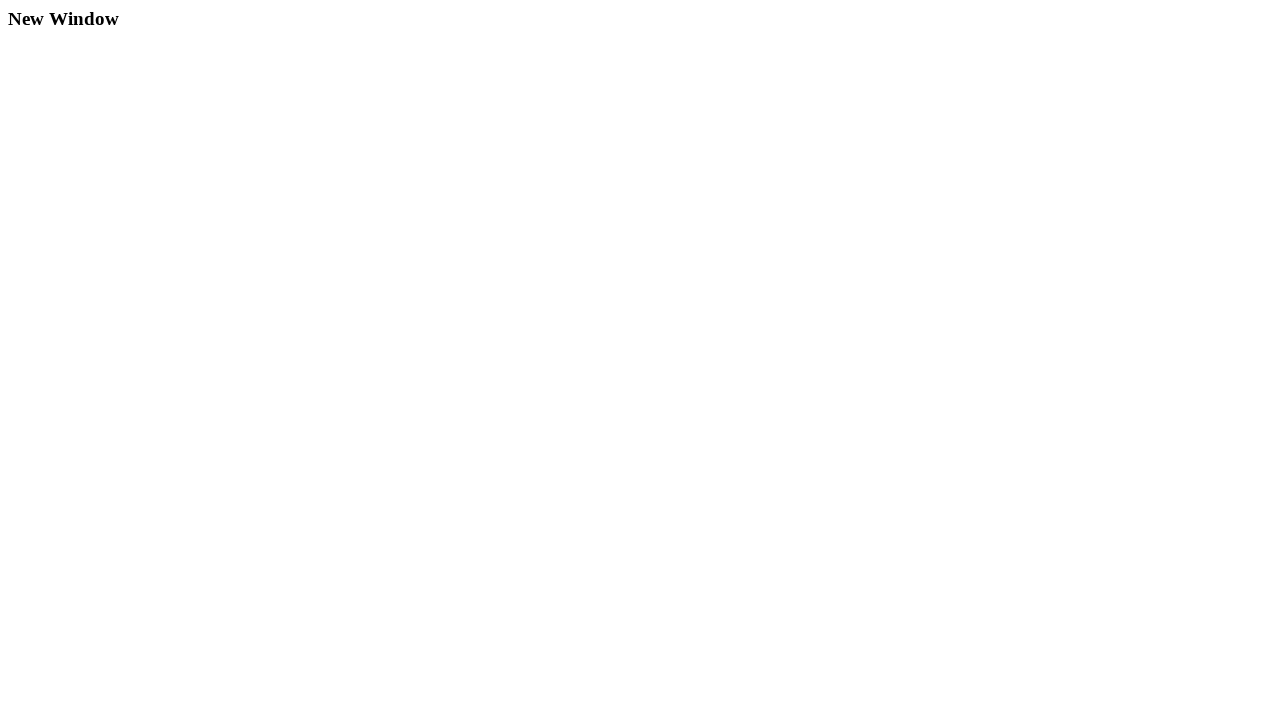

Verified original page title is 'The Internet'
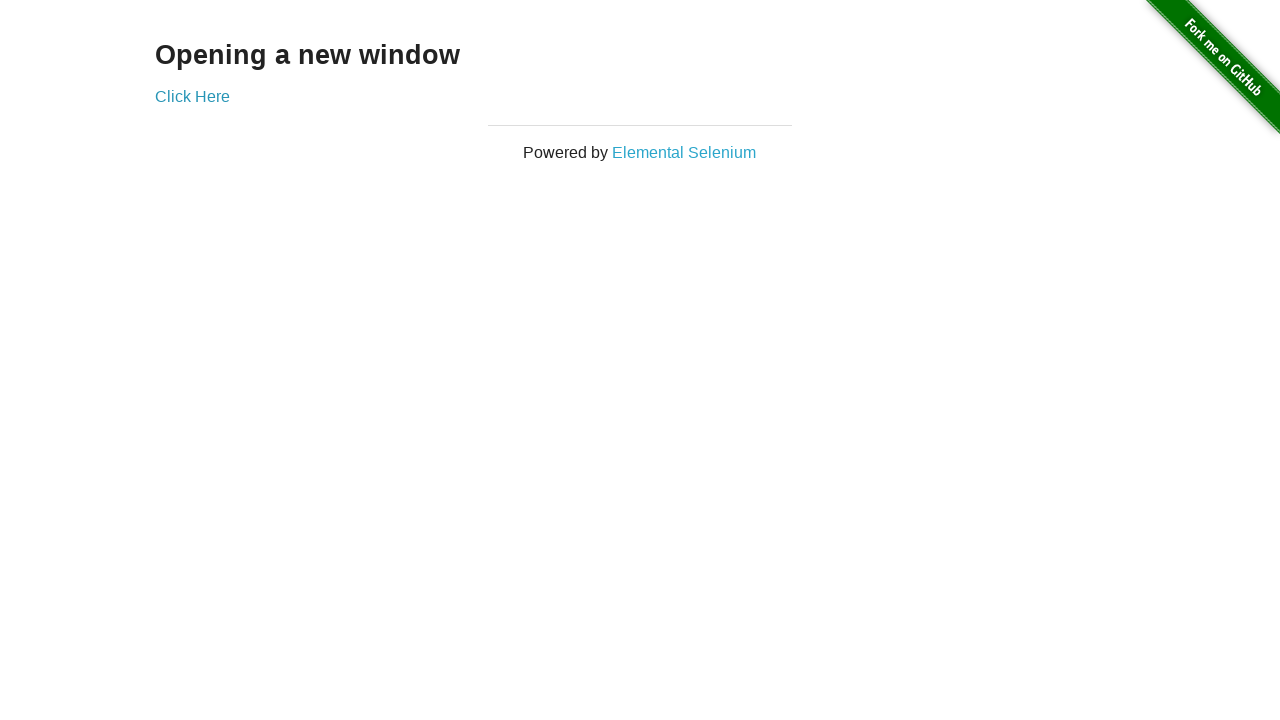

Verified new window title is 'New Window'
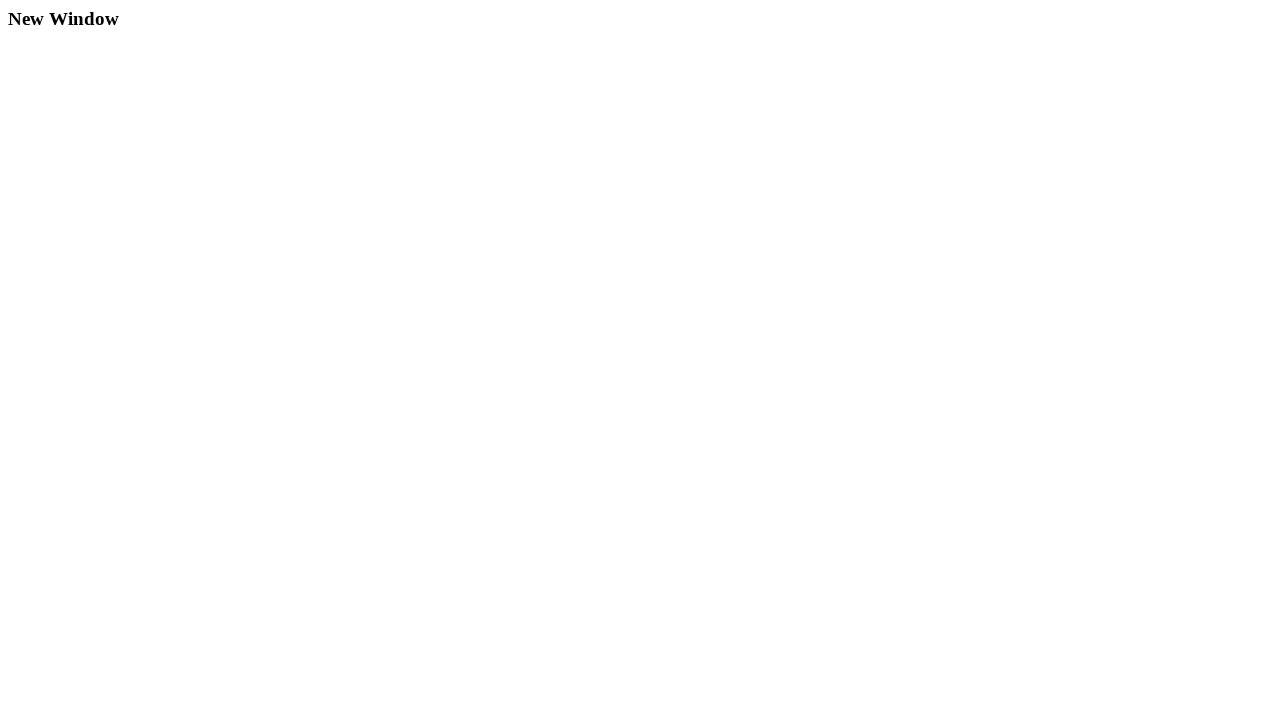

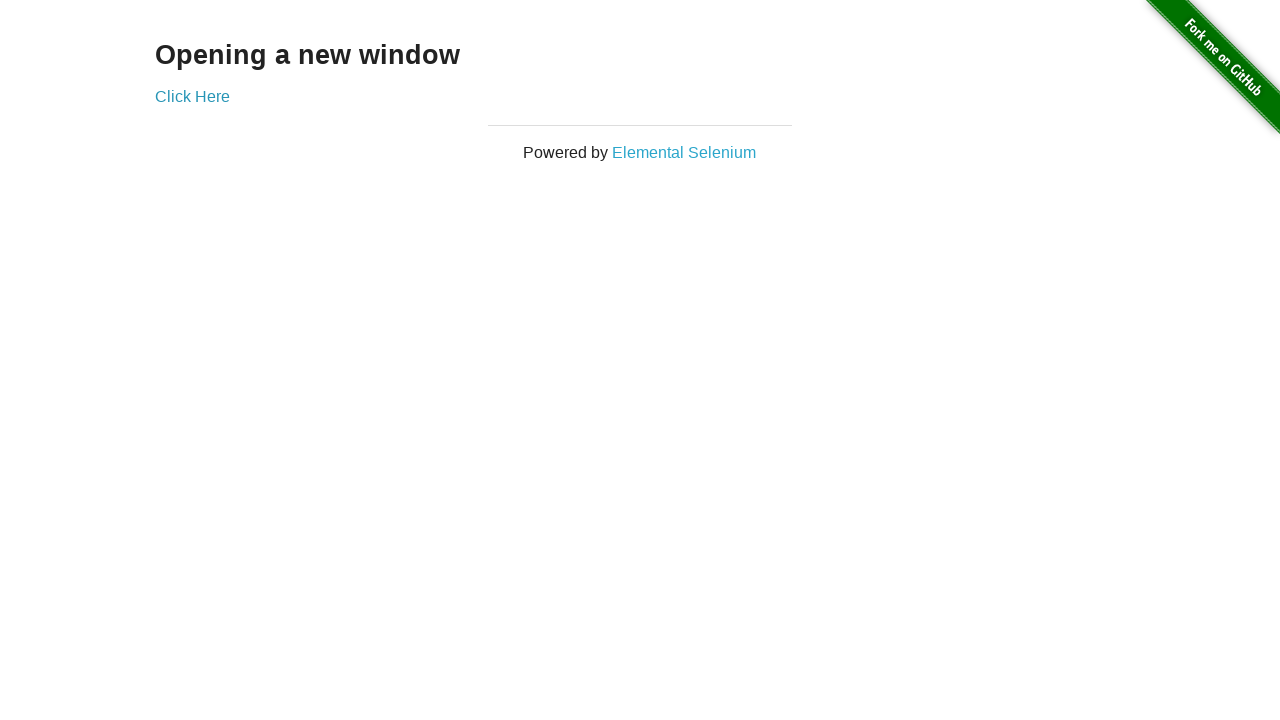